Tests that registration fails when password is shorter than 8 characters.

Starting URL: https://anatoly-karpovich.github.io/demo-login-form/

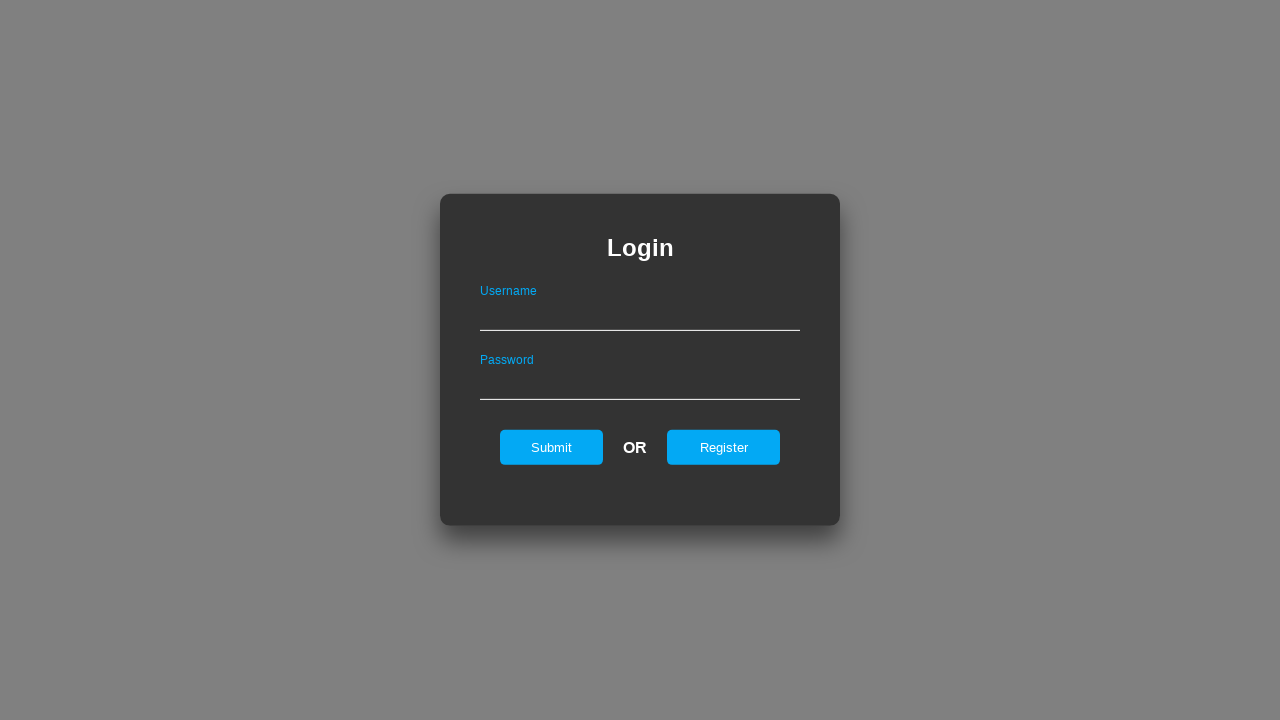

Navigated to demo login form page
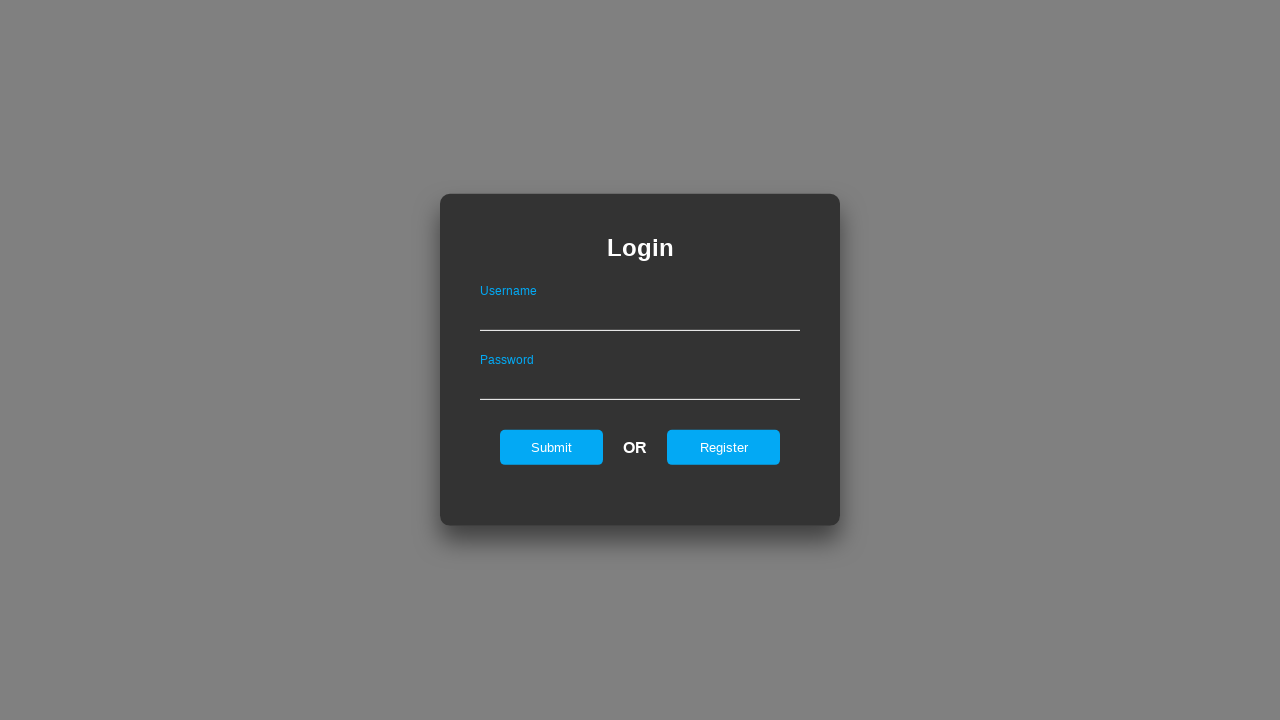

Clicked register button to navigate to registration page at (724, 447) on #registerOnLogin
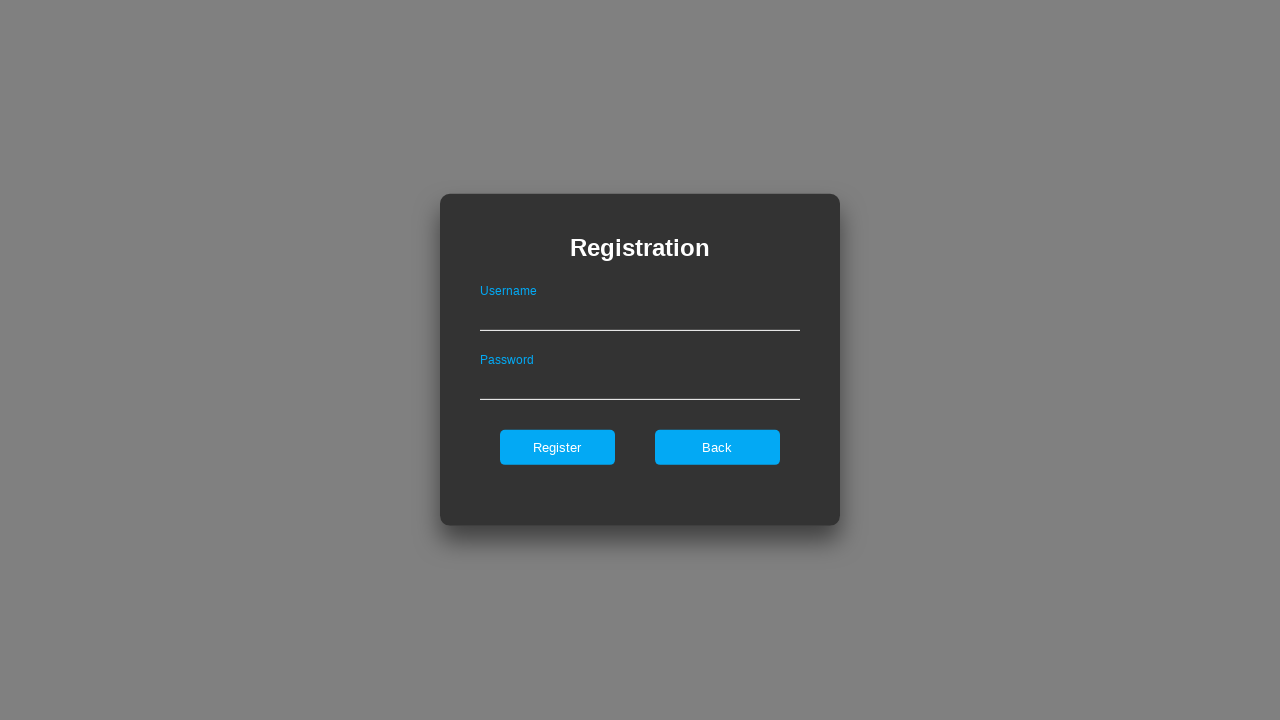

Filled username field with 'validUser' on #userNameOnRegister
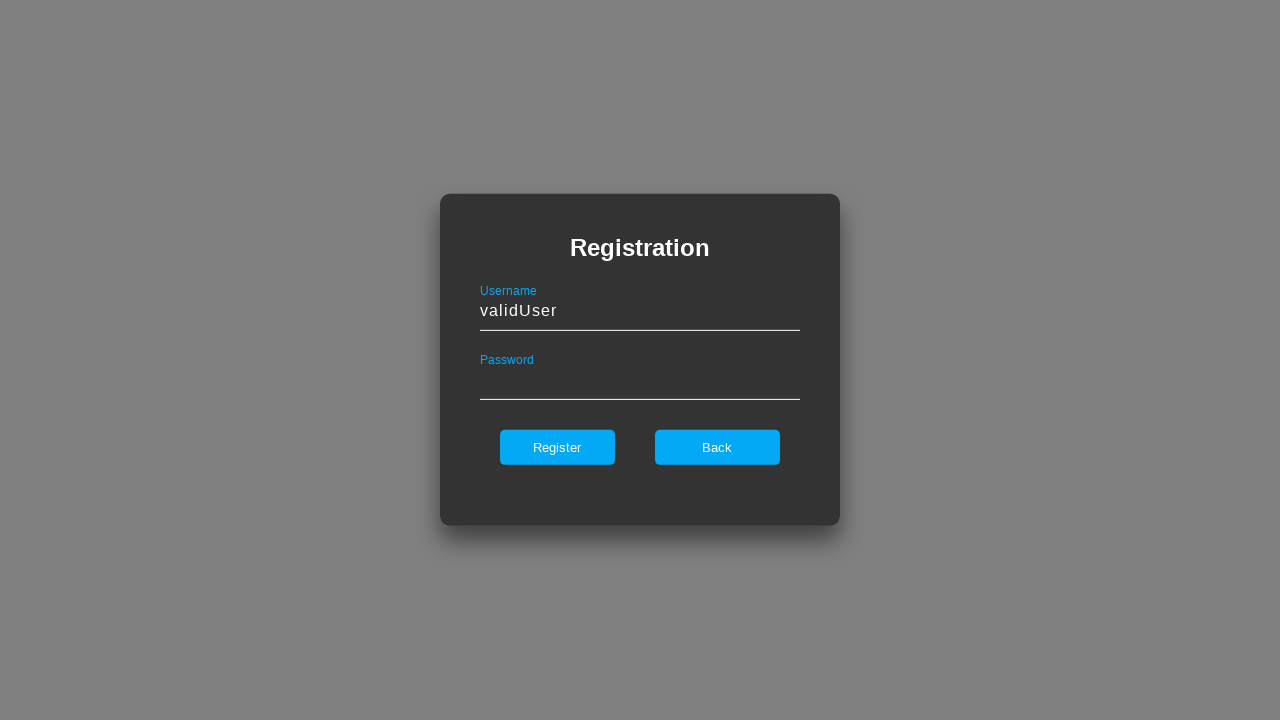

Filled password field with '1234567' (7 characters - shorter than 8) on #passwordOnRegister
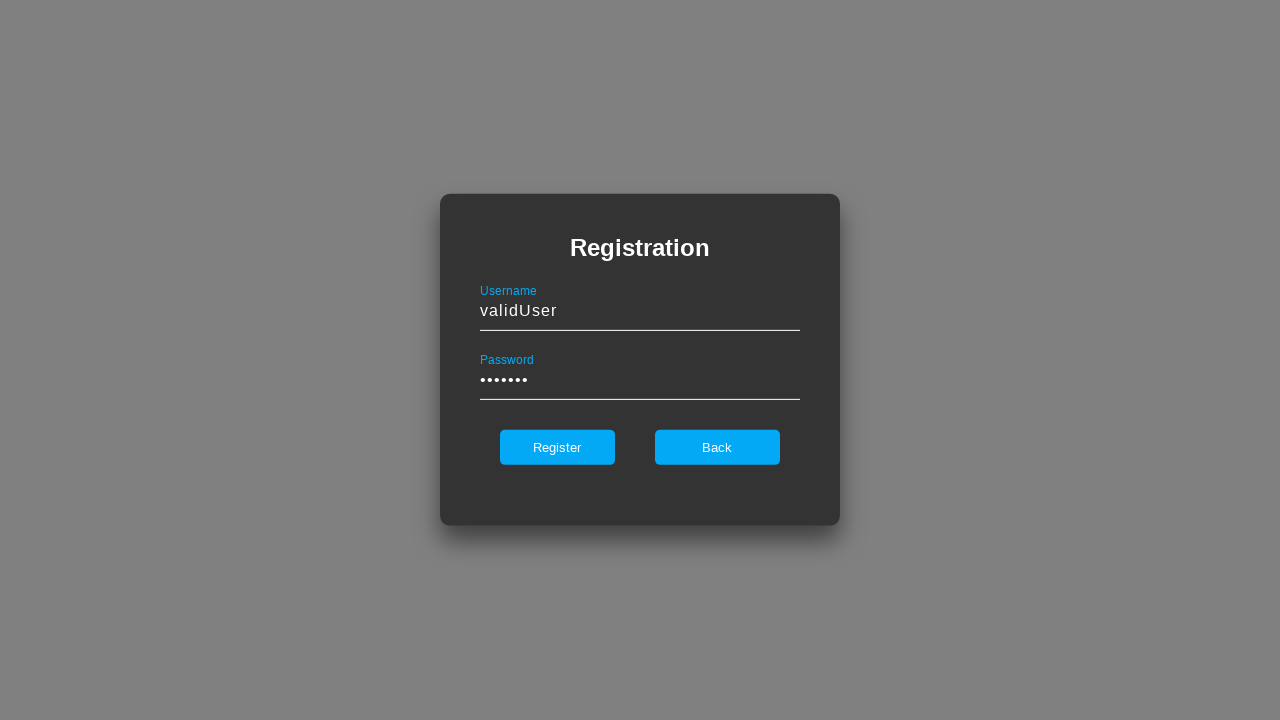

Clicked register button to attempt registration at (557, 447) on #register
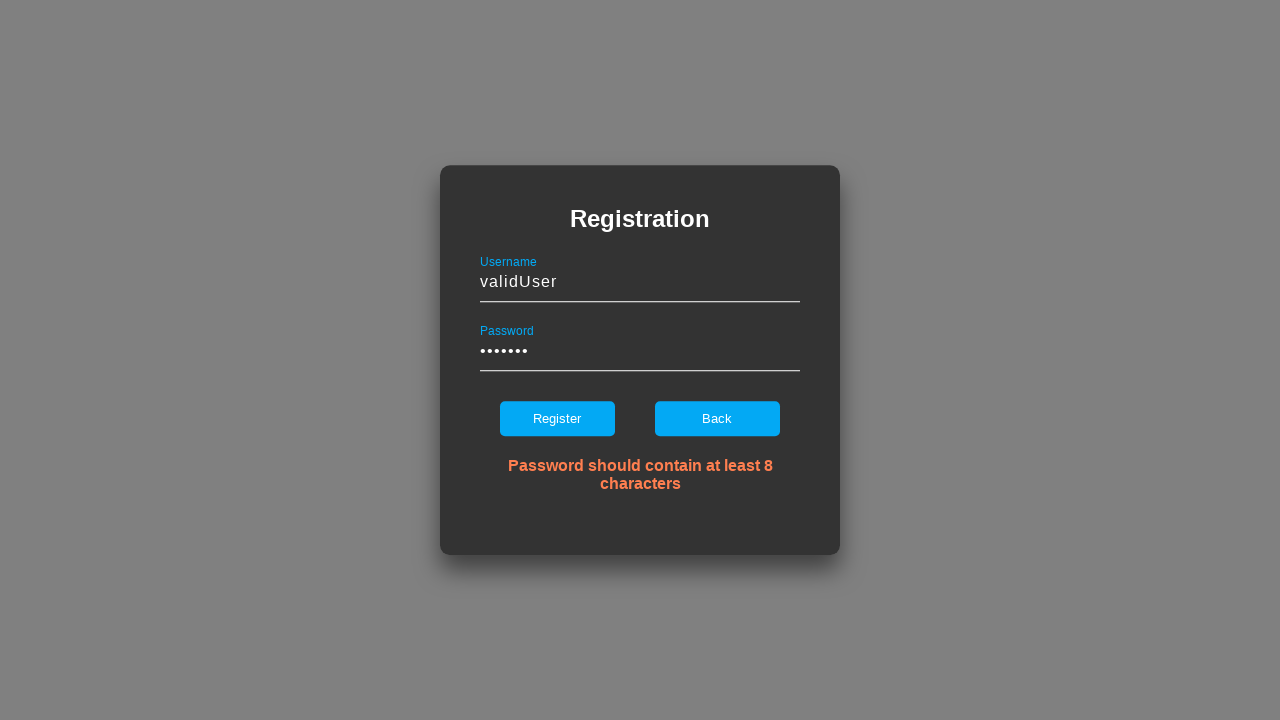

Verified error message 'Password should contain at least 8 characters' is displayed
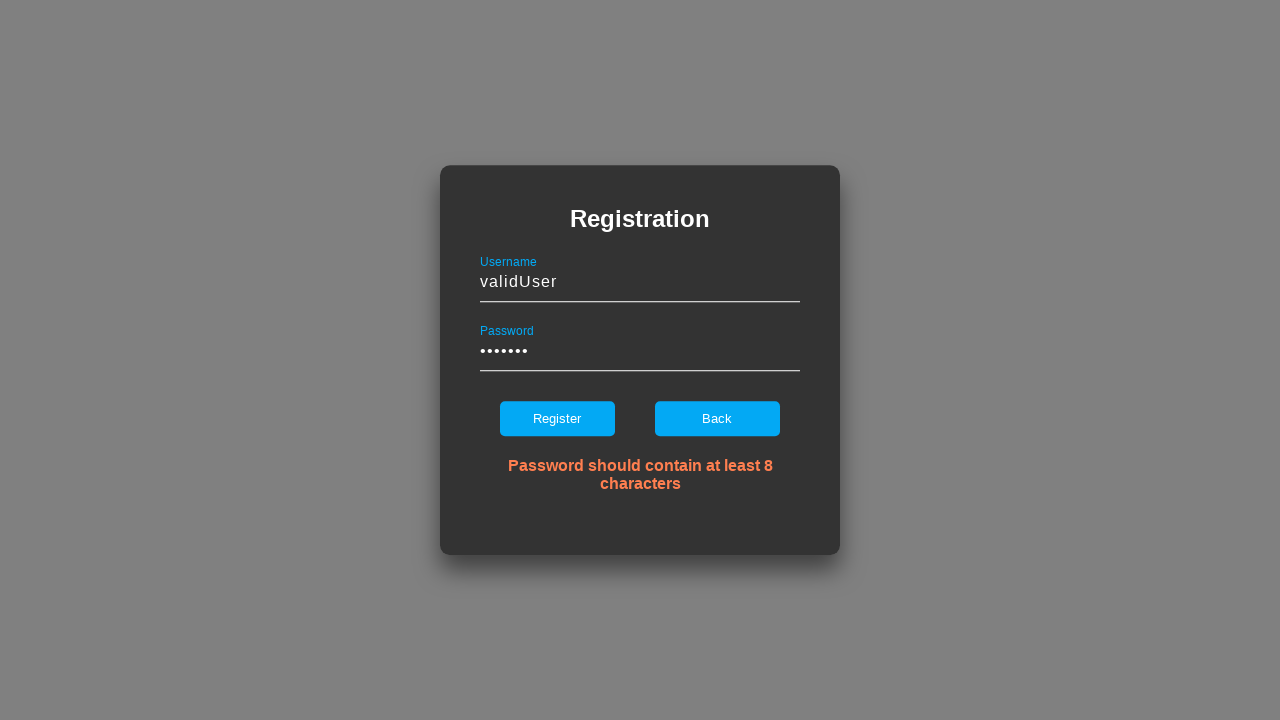

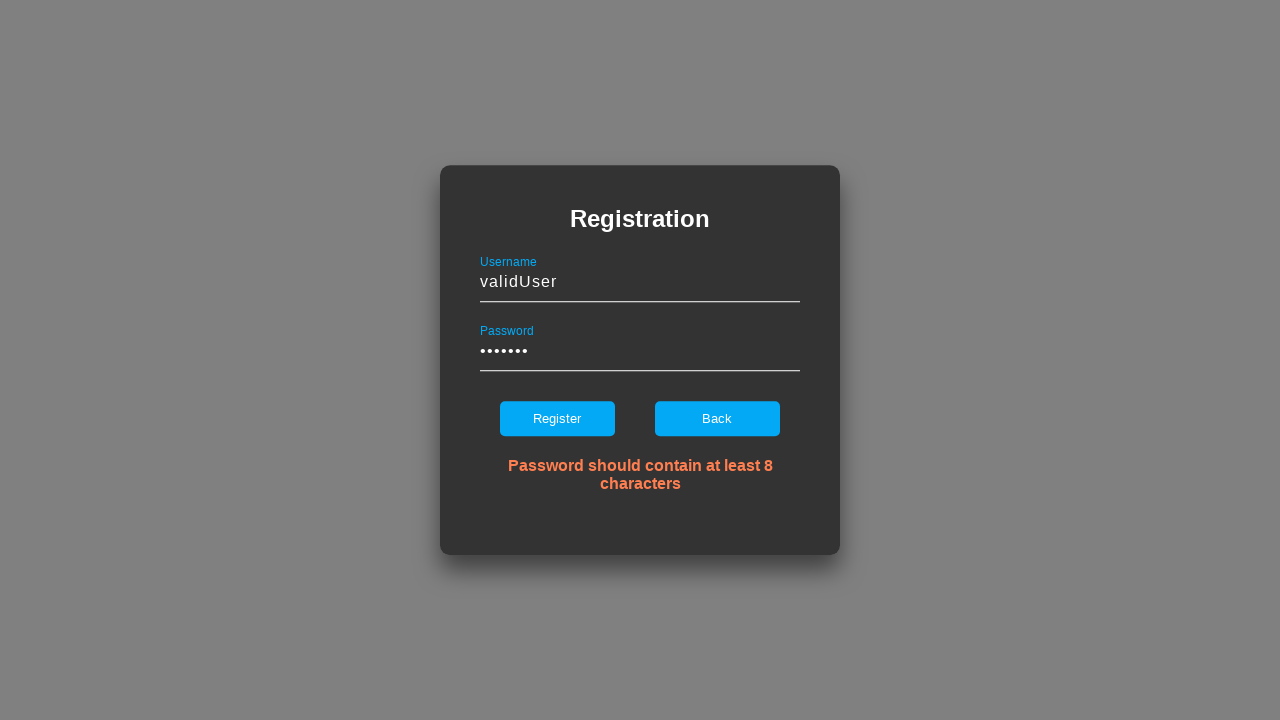